Tests the BrowserStack demo e-commerce site by clicking on a product to add it to cart and verifying the cart opens with the correct product

Starting URL: https://bstackdemo.com/

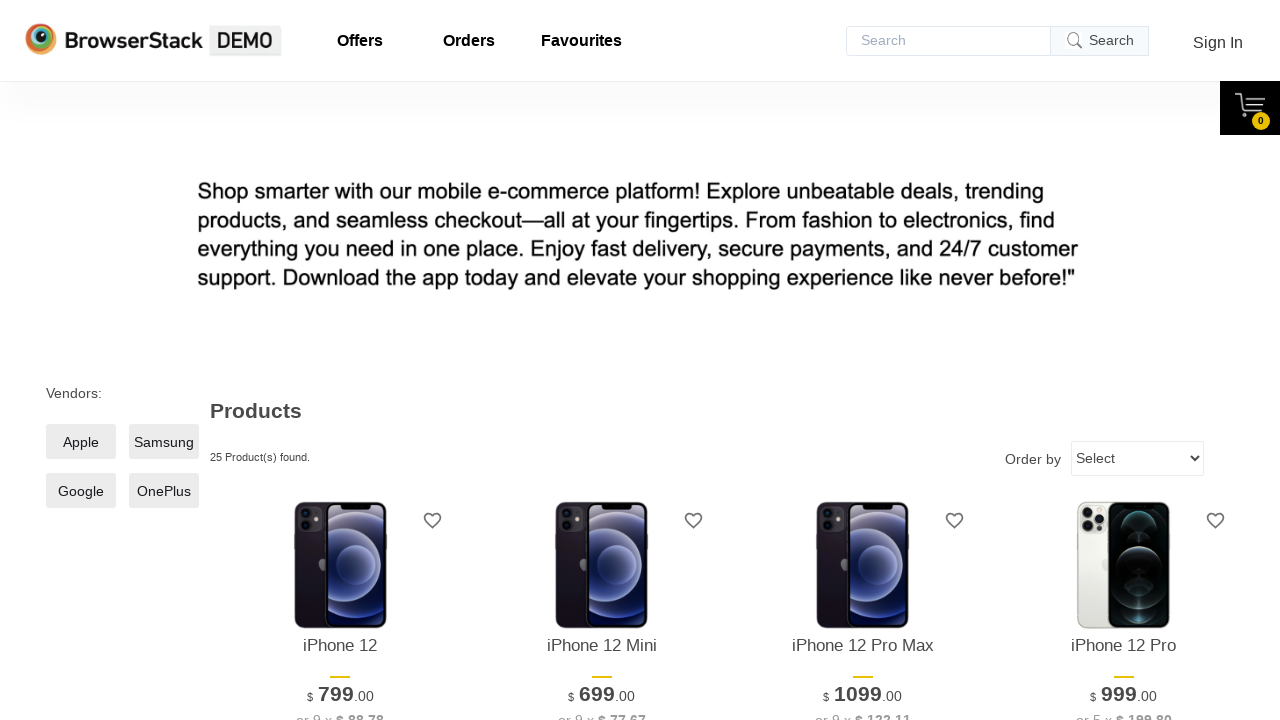

Verified page title is 'StackDemo'
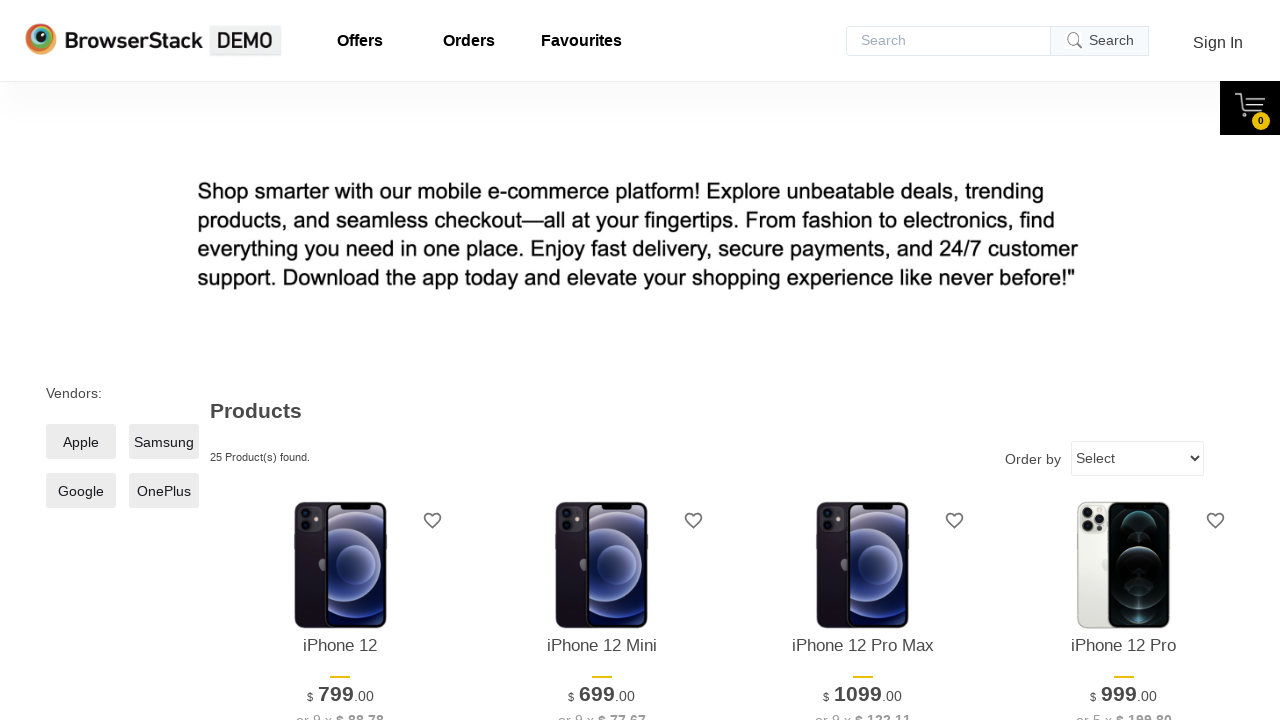

Retrieved product name from product listing
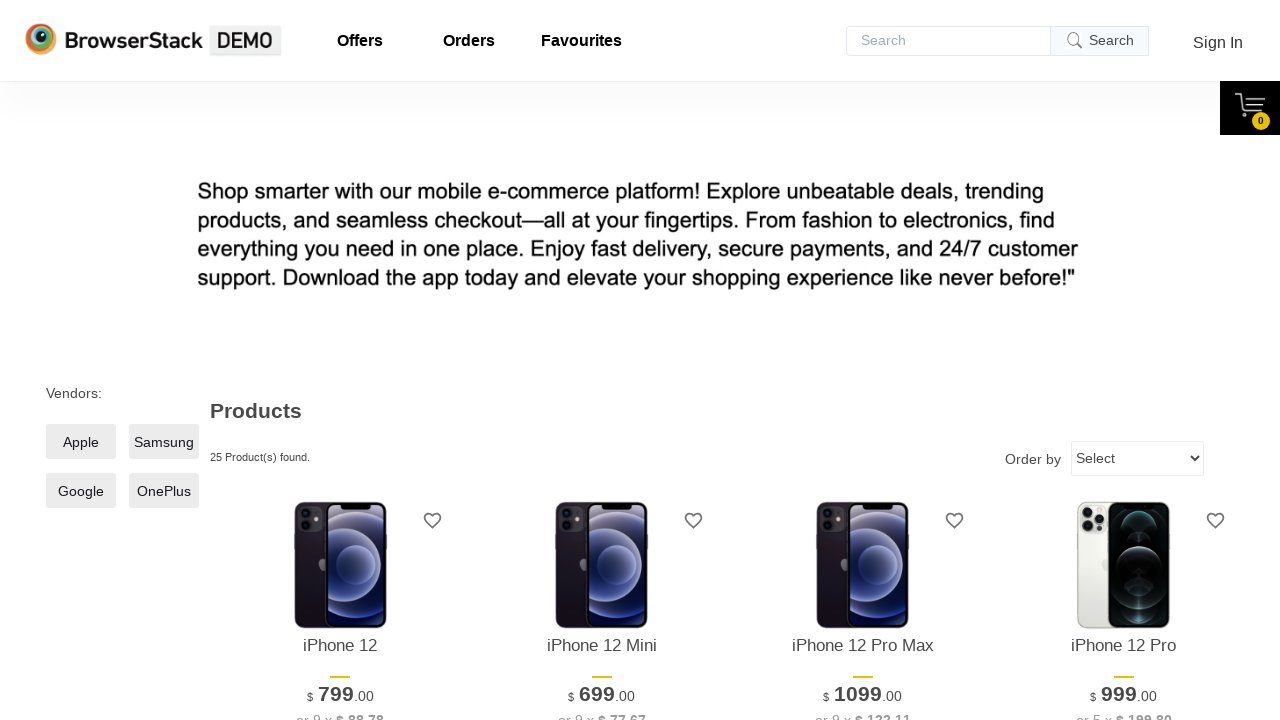

Clicked on product to add to cart at (340, 361) on xpath=//*[@id='1']/div[4]
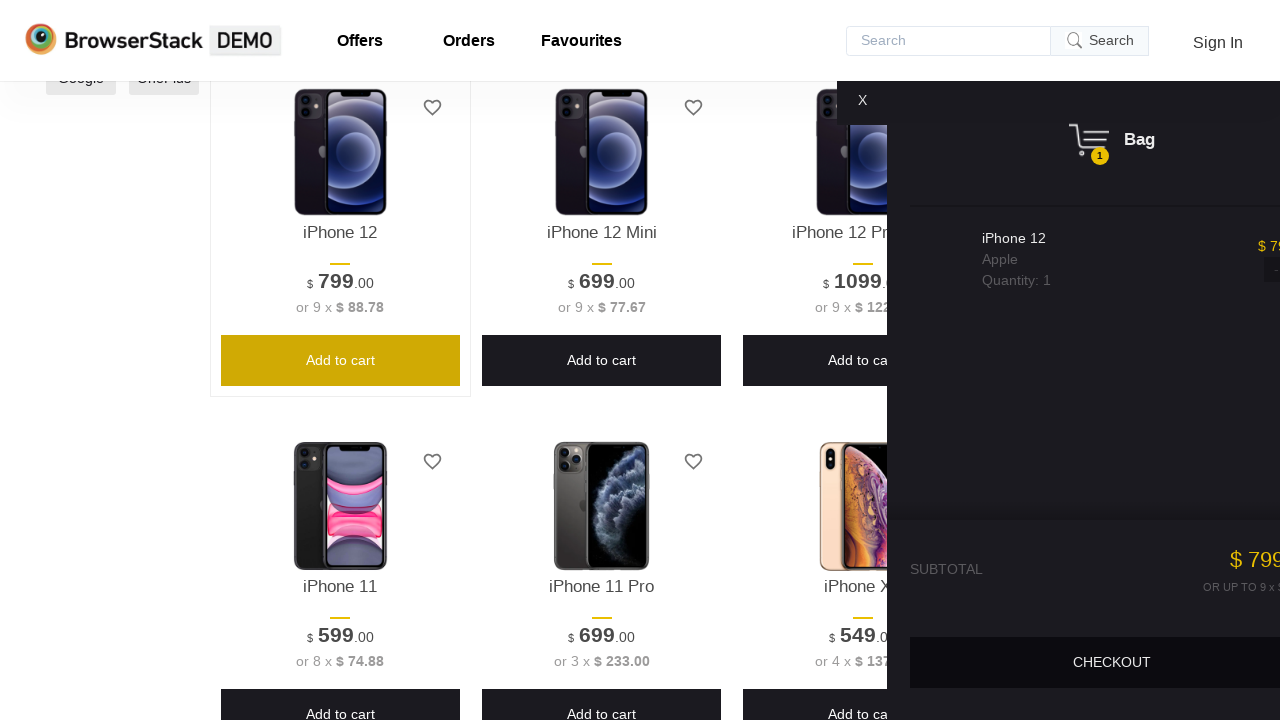

Waited for cart to become visible
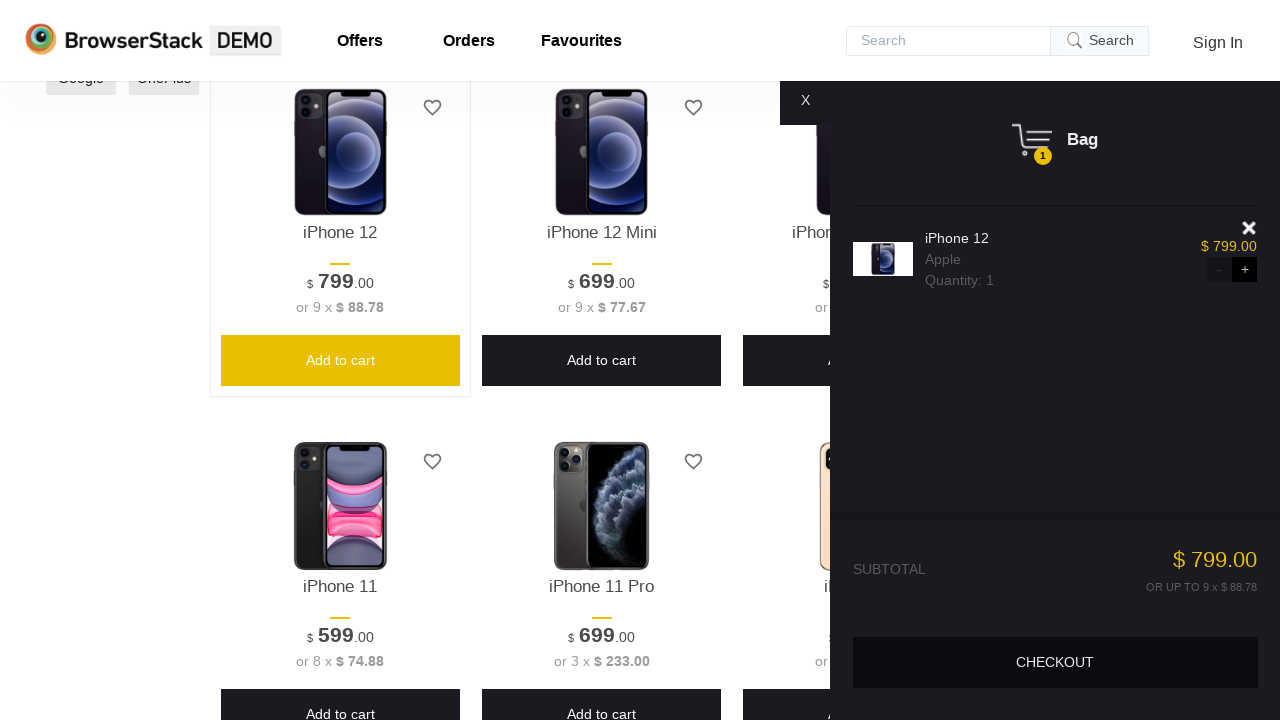

Verified cart element is visible
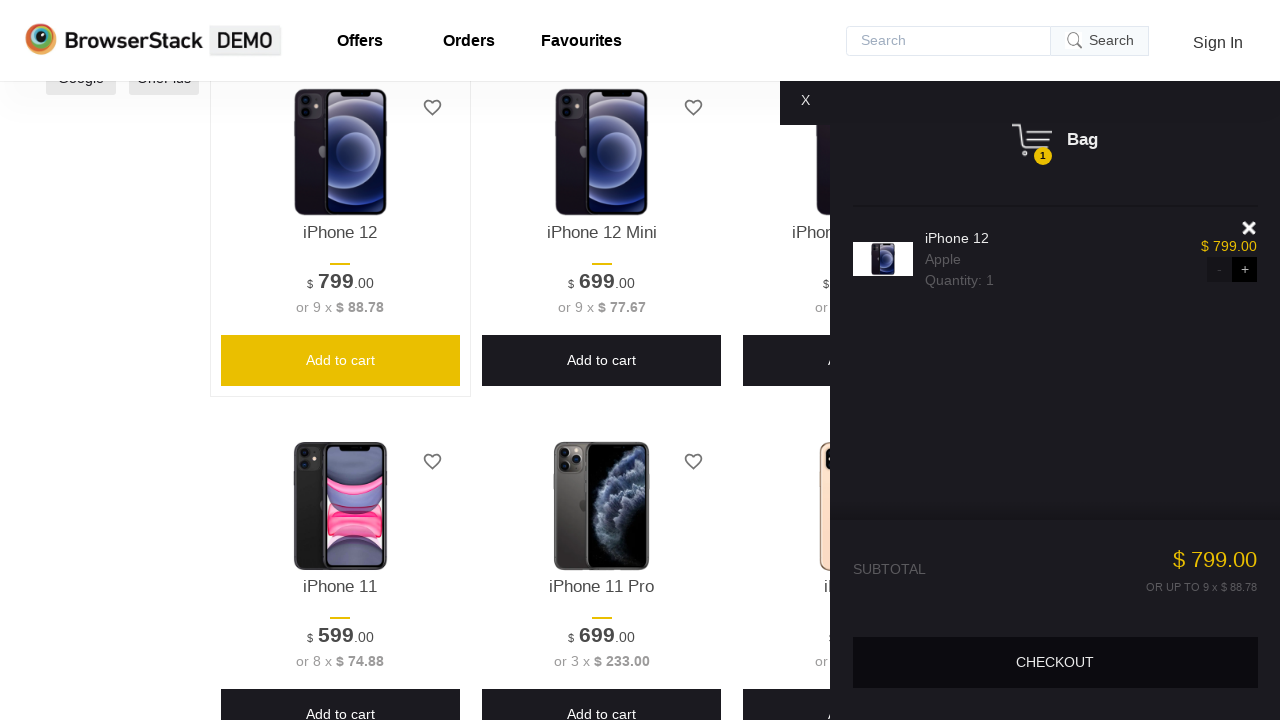

Retrieved product name from shopping cart
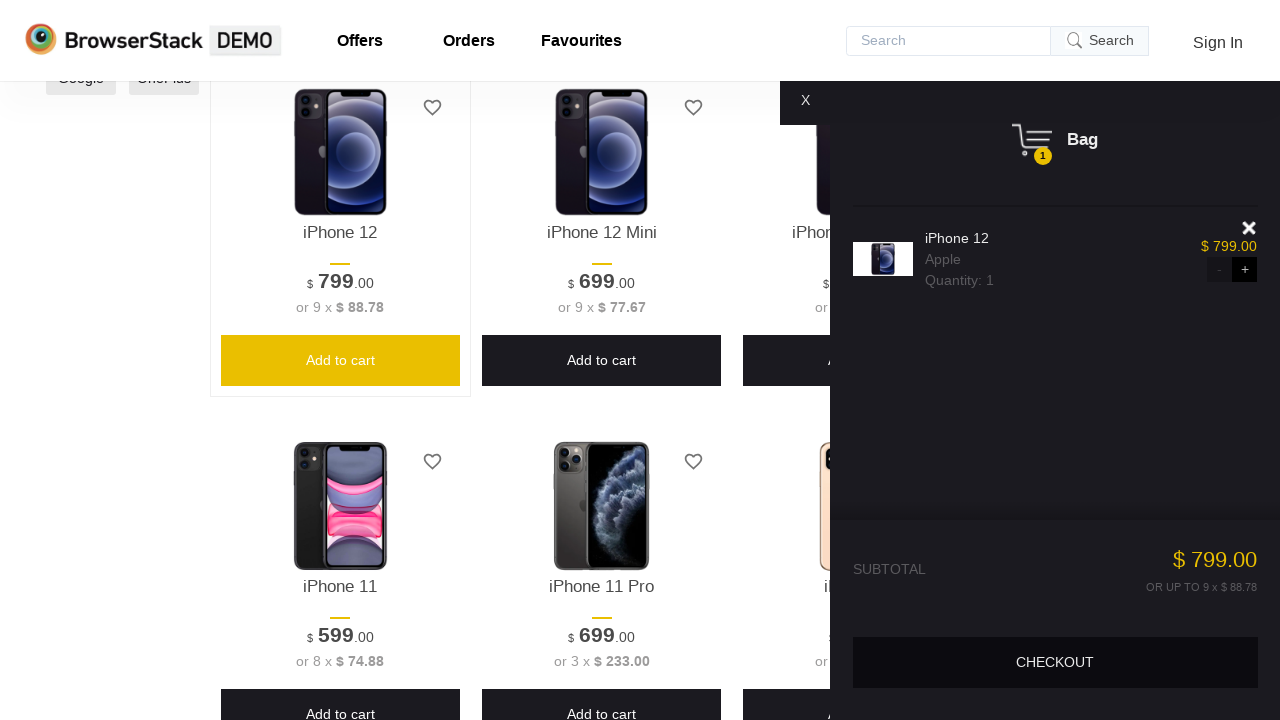

Verified product name in cart matches product on page
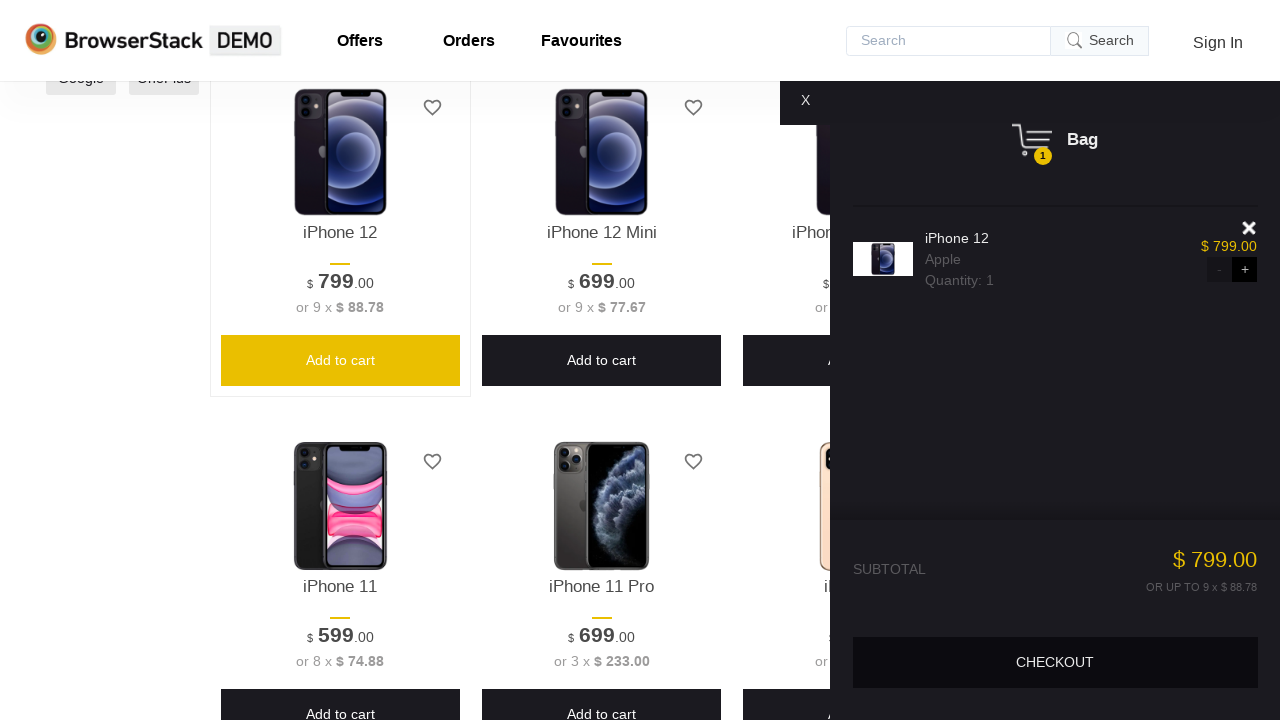

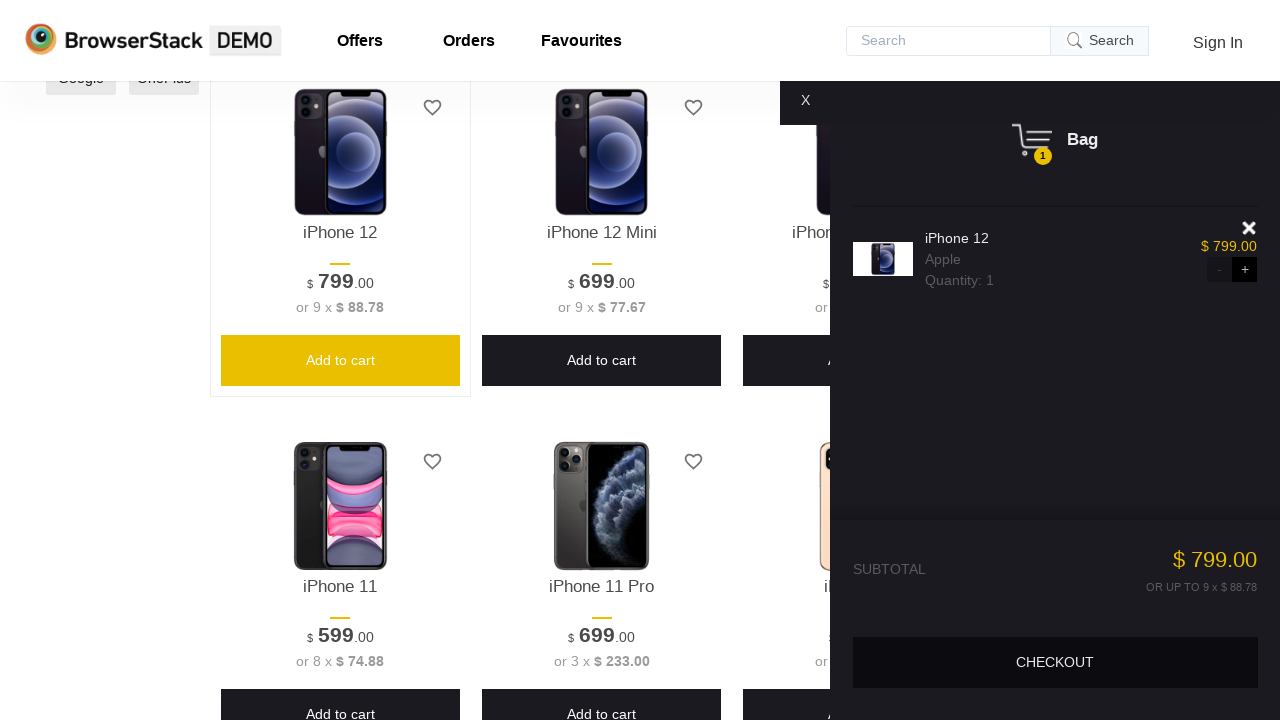